Tests dropdown selection by selecting Option2 and verifying the selected value

Starting URL: https://rahulshettyacademy.com/AutomationPractice/

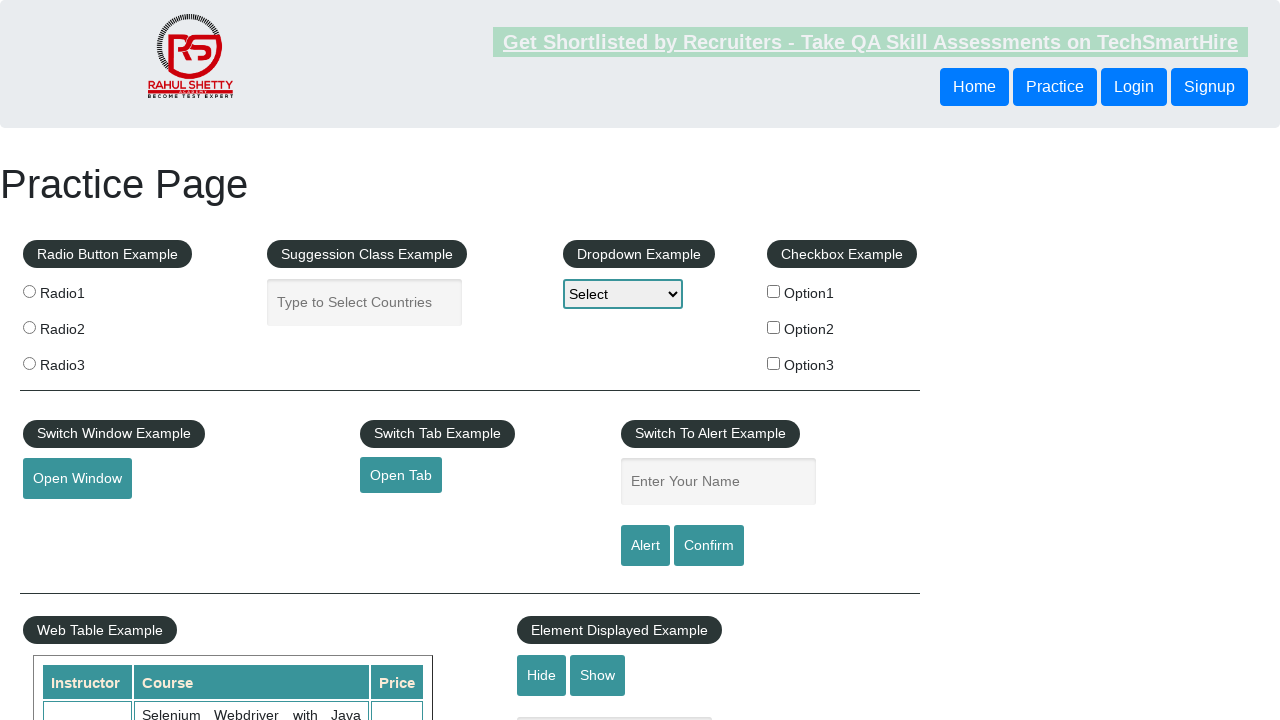

Located dropdown element with id 'dropdown-class-example'
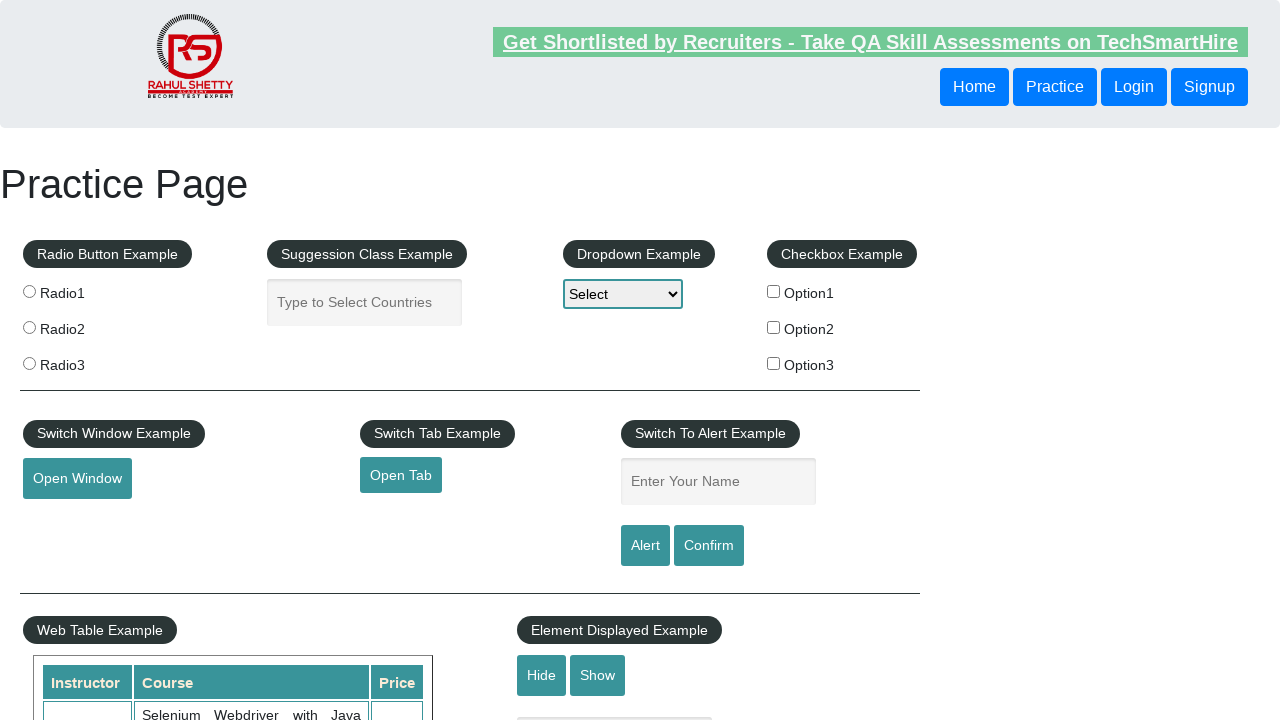

Selected 'Option2' from dropdown on #dropdown-class-example
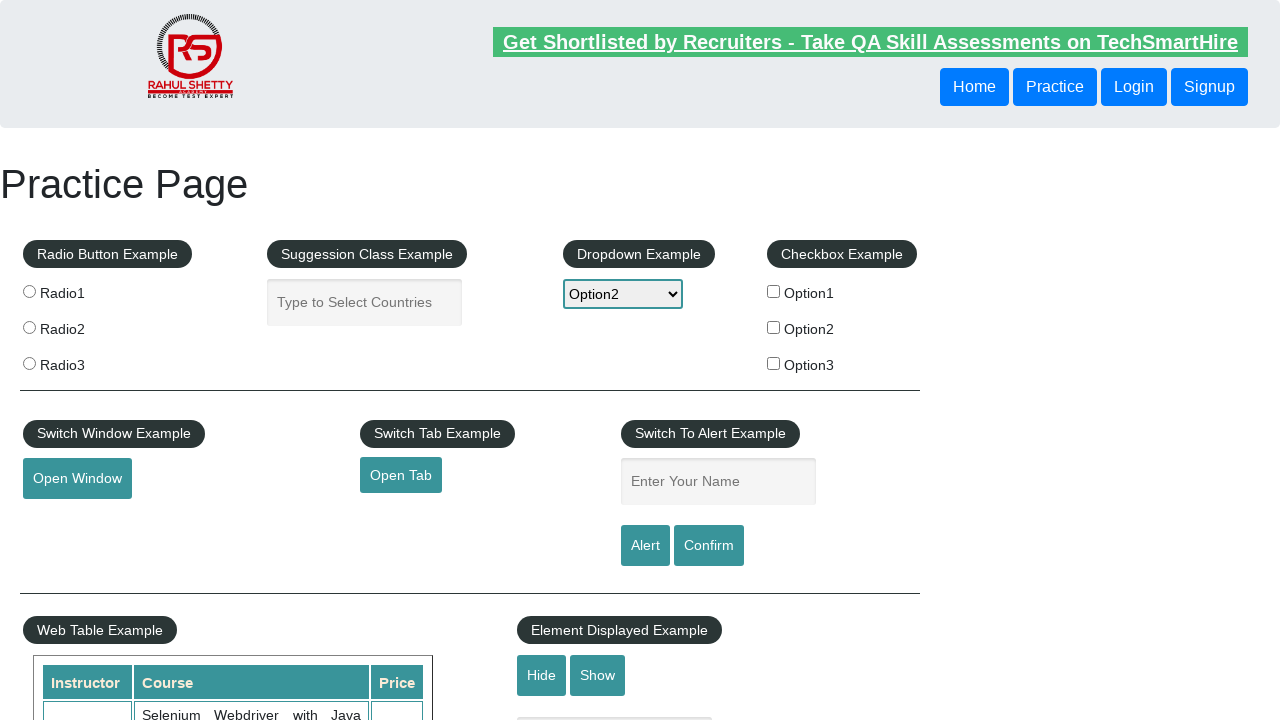

Retrieved selected dropdown value
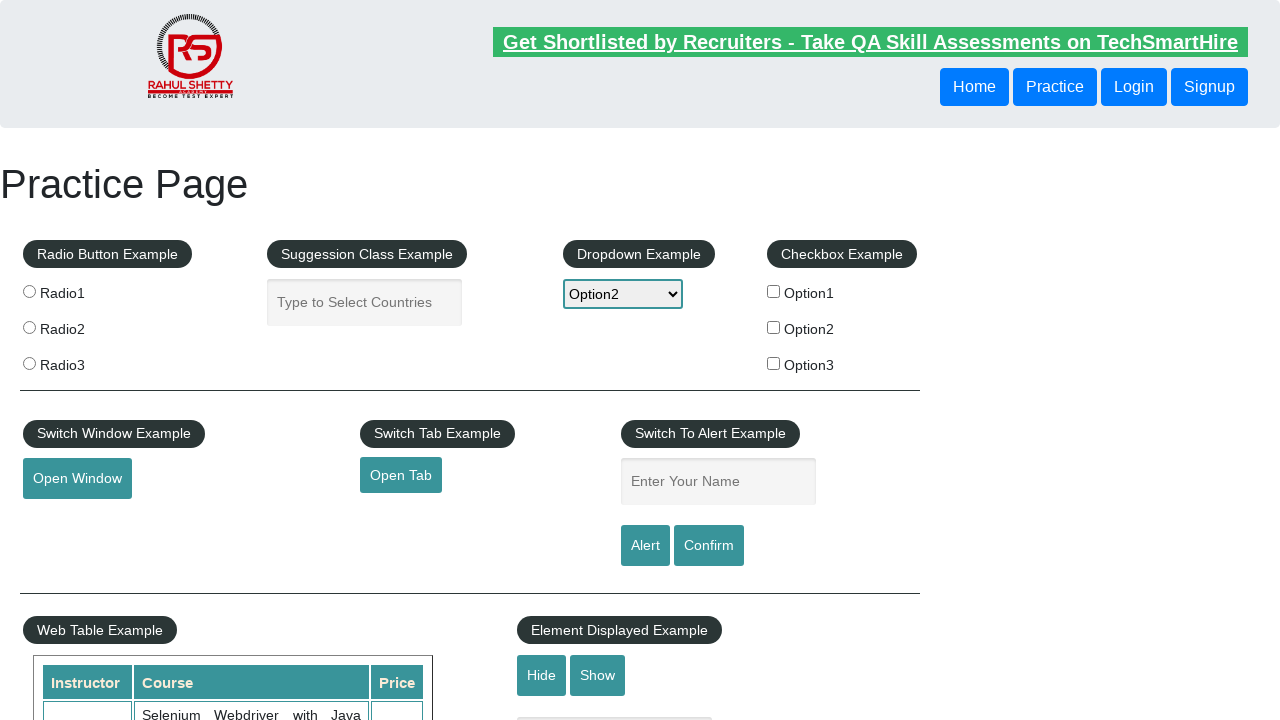

Printed selected value: option2
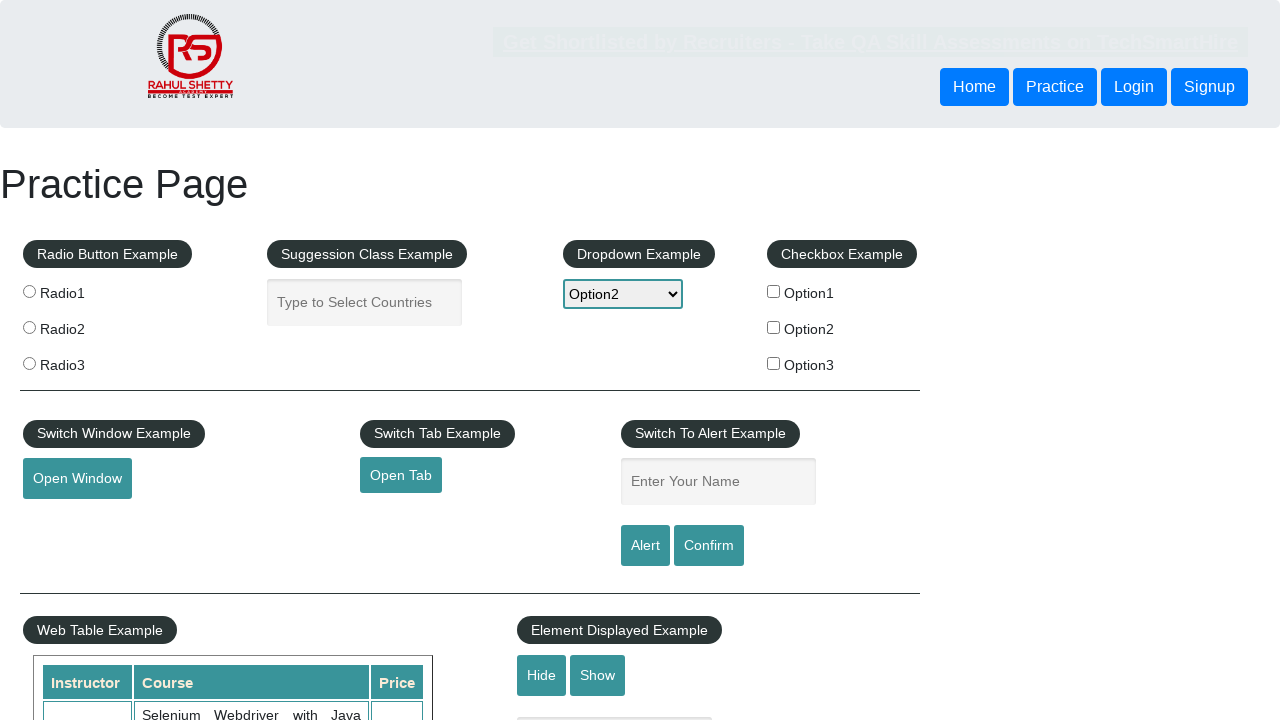

Assertion passed: selected value is 'option2'
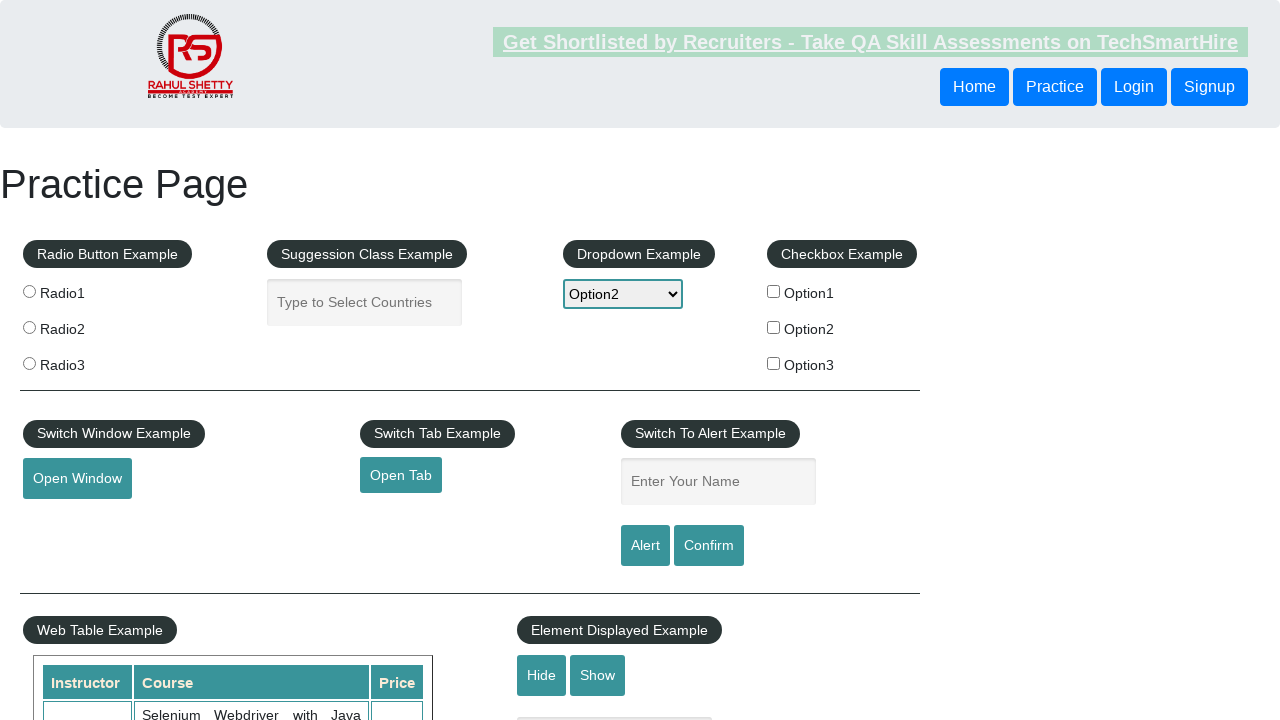

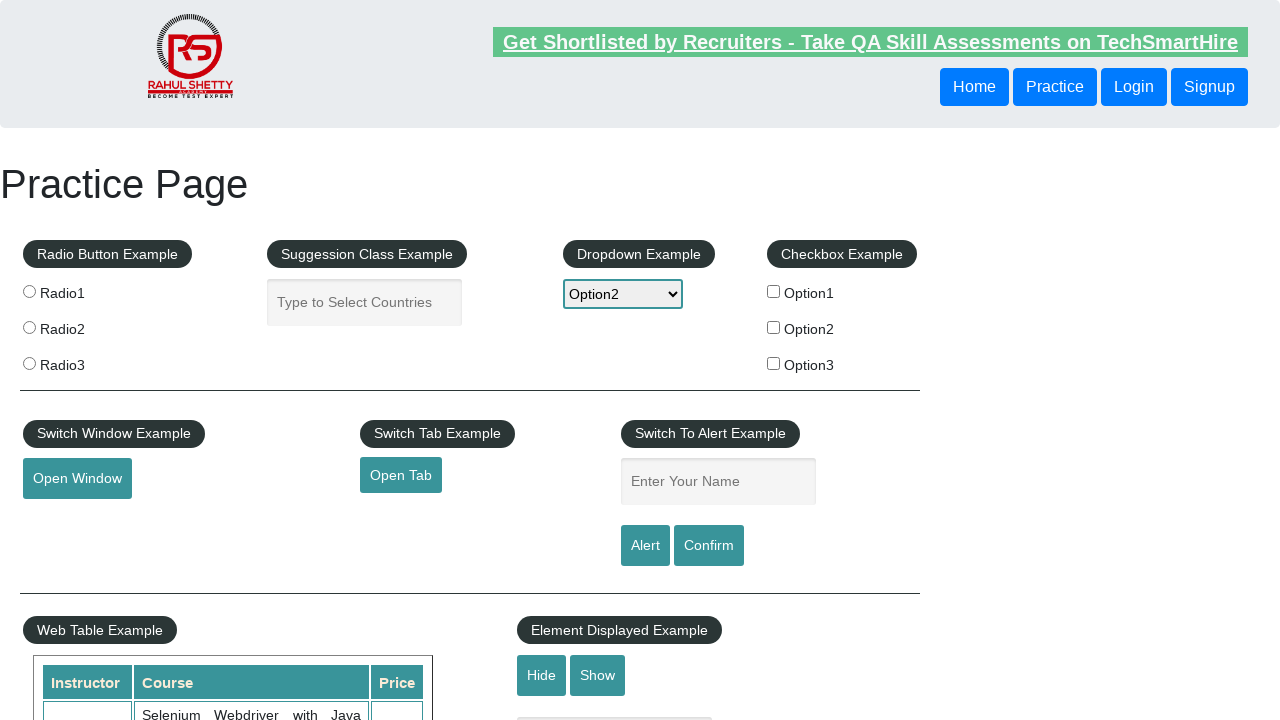